Tests handling of a confirmation dialog by clicking a button that triggers a confirm prompt and dismissing it, then verifying the cancel message is displayed

Starting URL: https://testautomationpractice.blogspot.com/

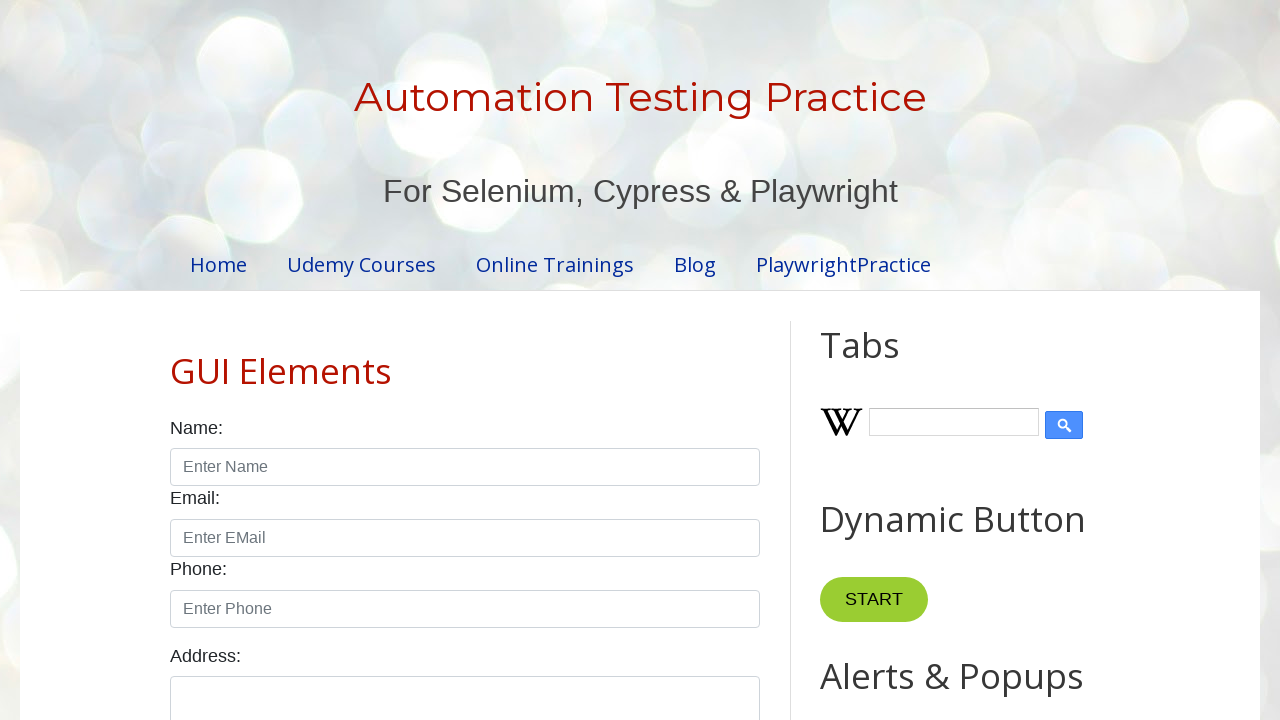

Set up dialog handler to dismiss confirmation dialogs
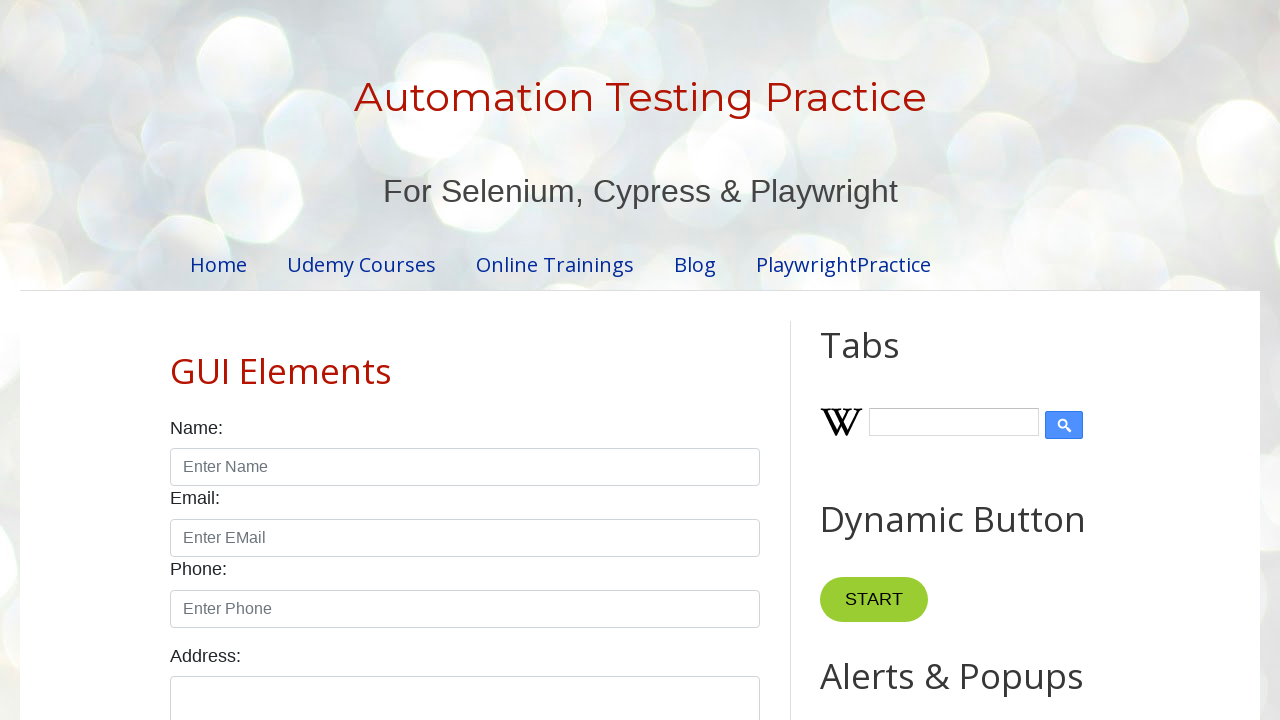

Clicked the Confirmation Alert button to trigger confirm prompt at (912, 360) on xpath=//button[text()="Confirmation Alert"]
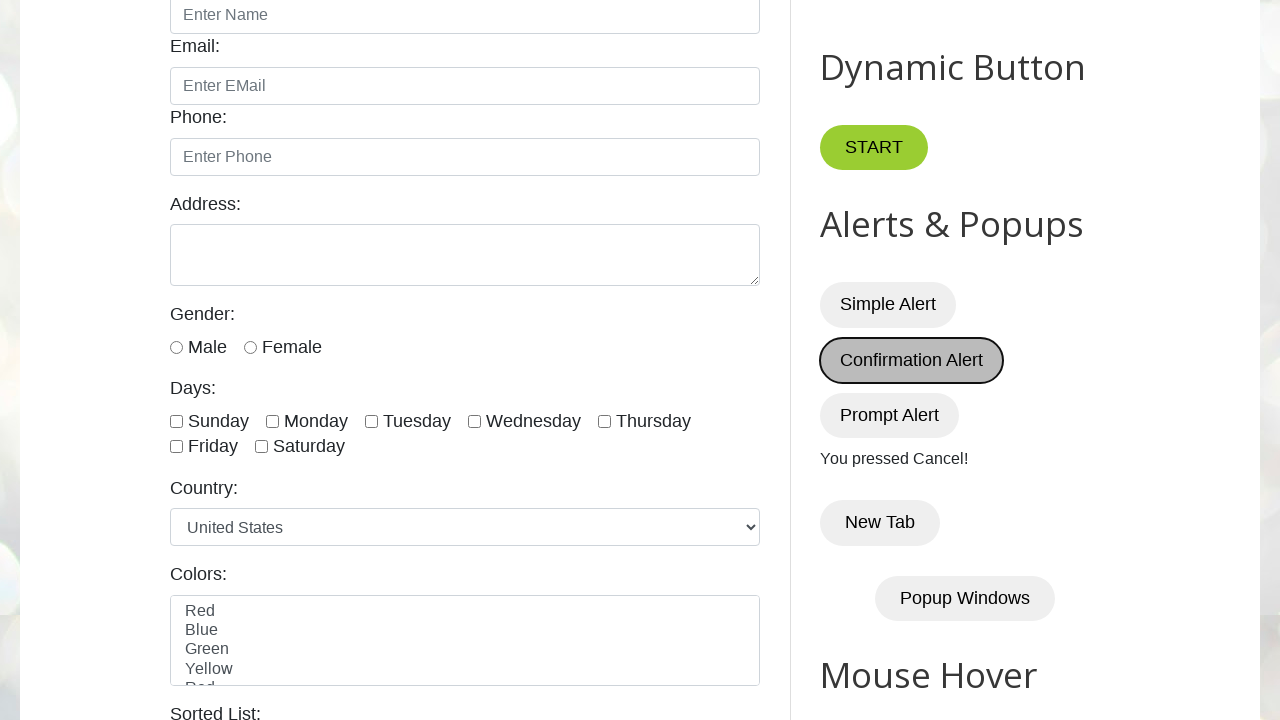

Verified cancel message is displayed in demo element
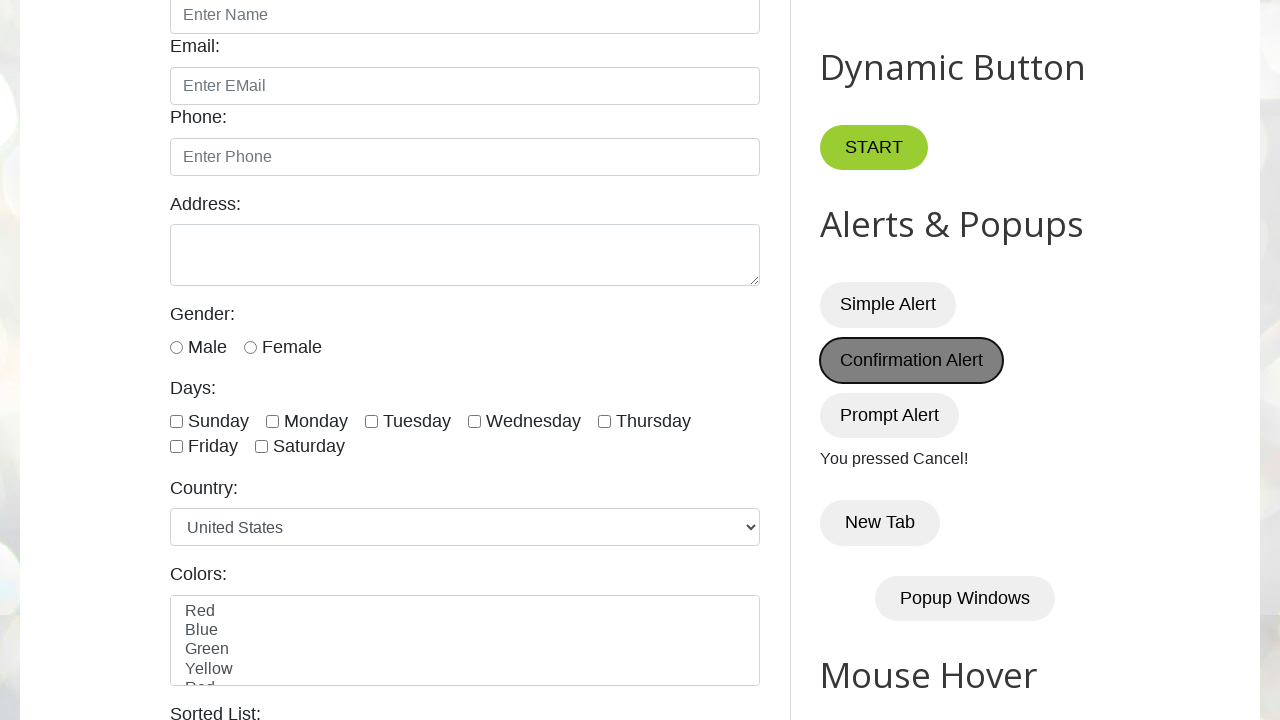

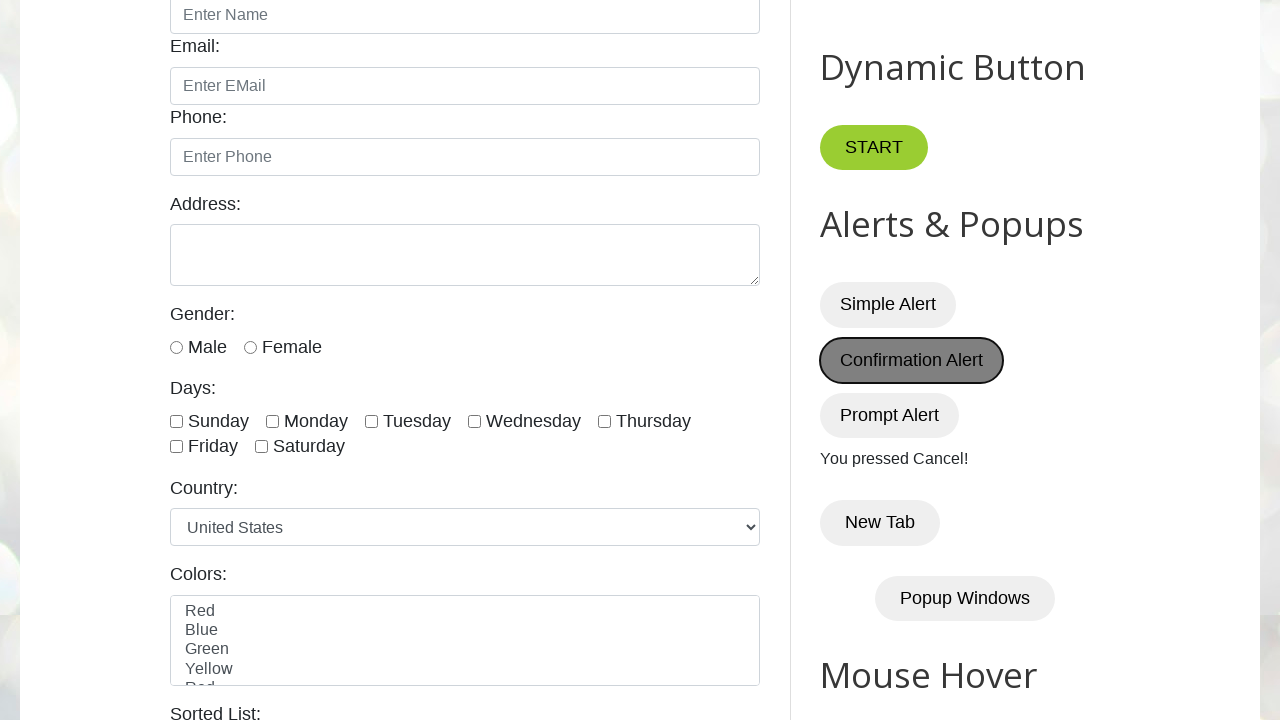